Navigates to the AJIO e-commerce website and verifies the page loads successfully.

Starting URL: https://www.ajio.com/

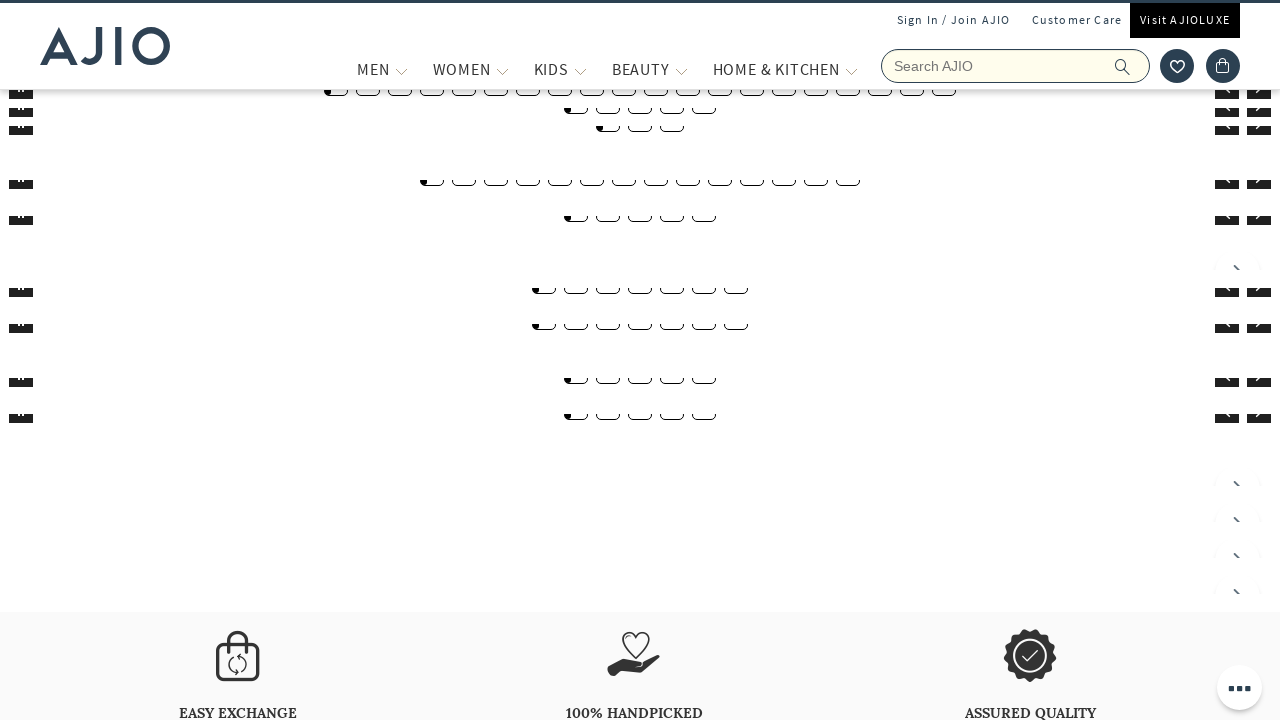

Waited for page DOM to fully load
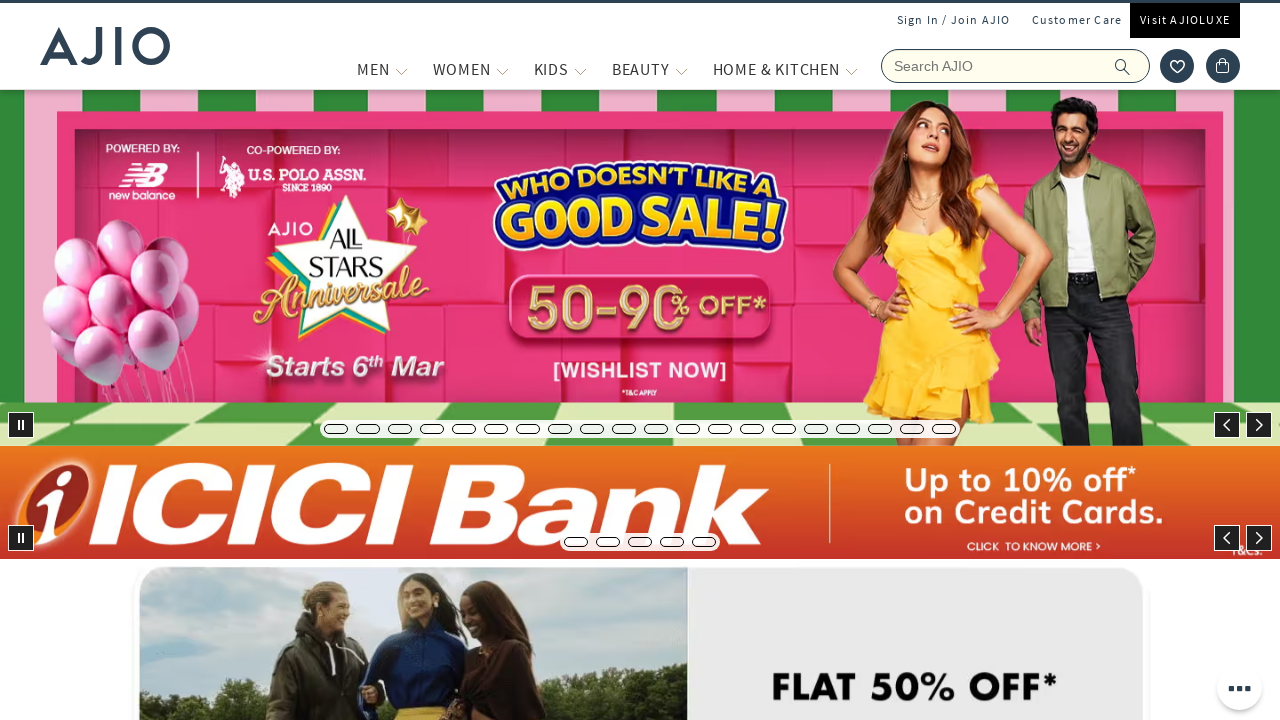

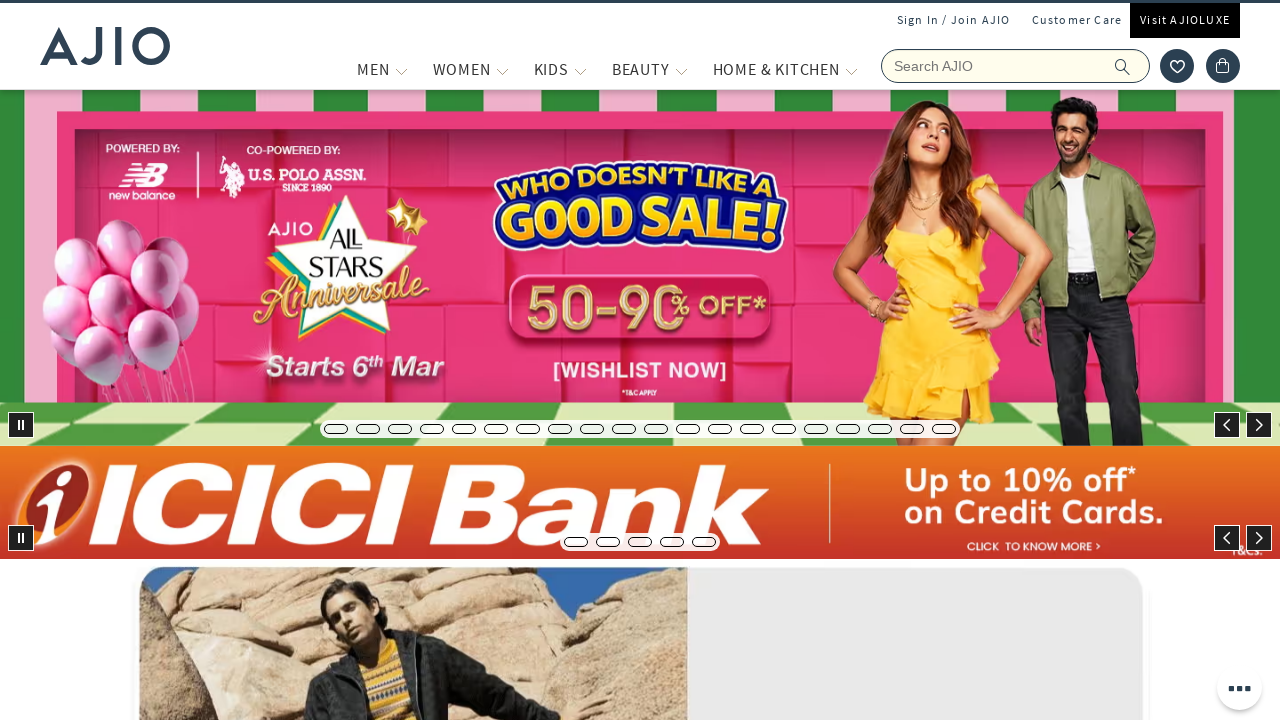